Tests multi-selecting items by clicking and dragging from Item 3 to Item 5

Starting URL: http://jqueryui.com/selectable/

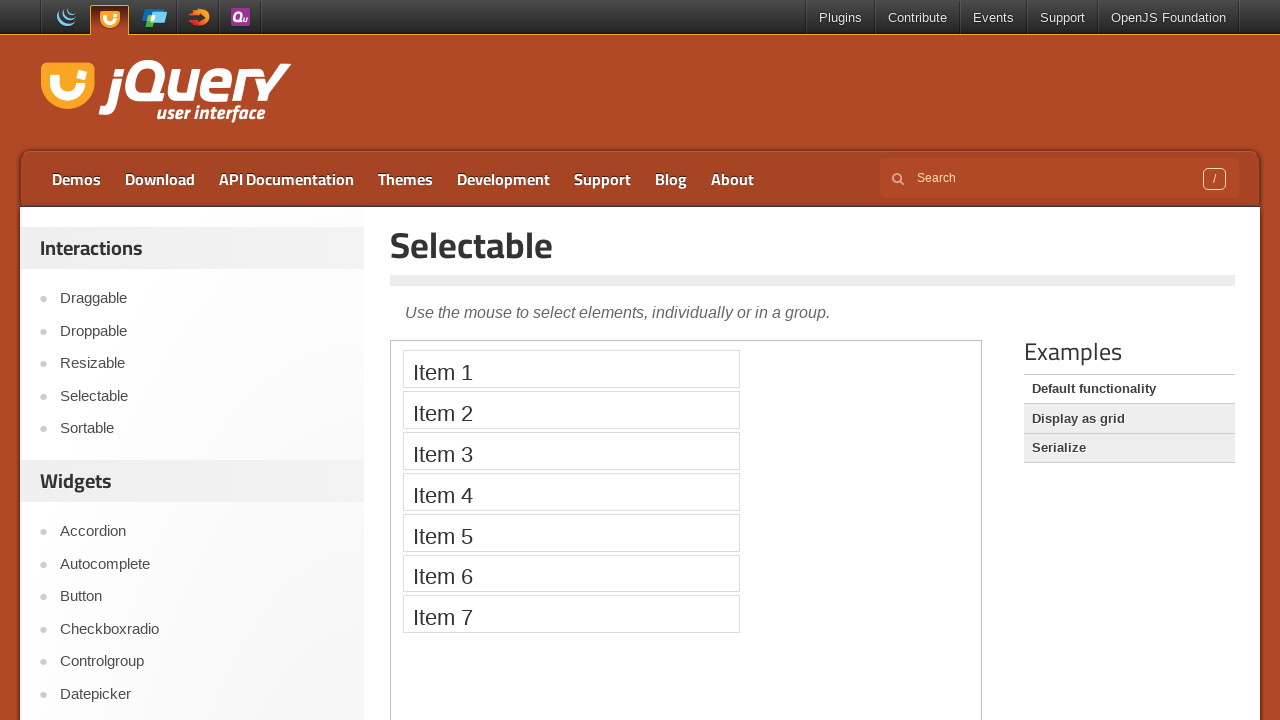

Located iframe containing the selectable list
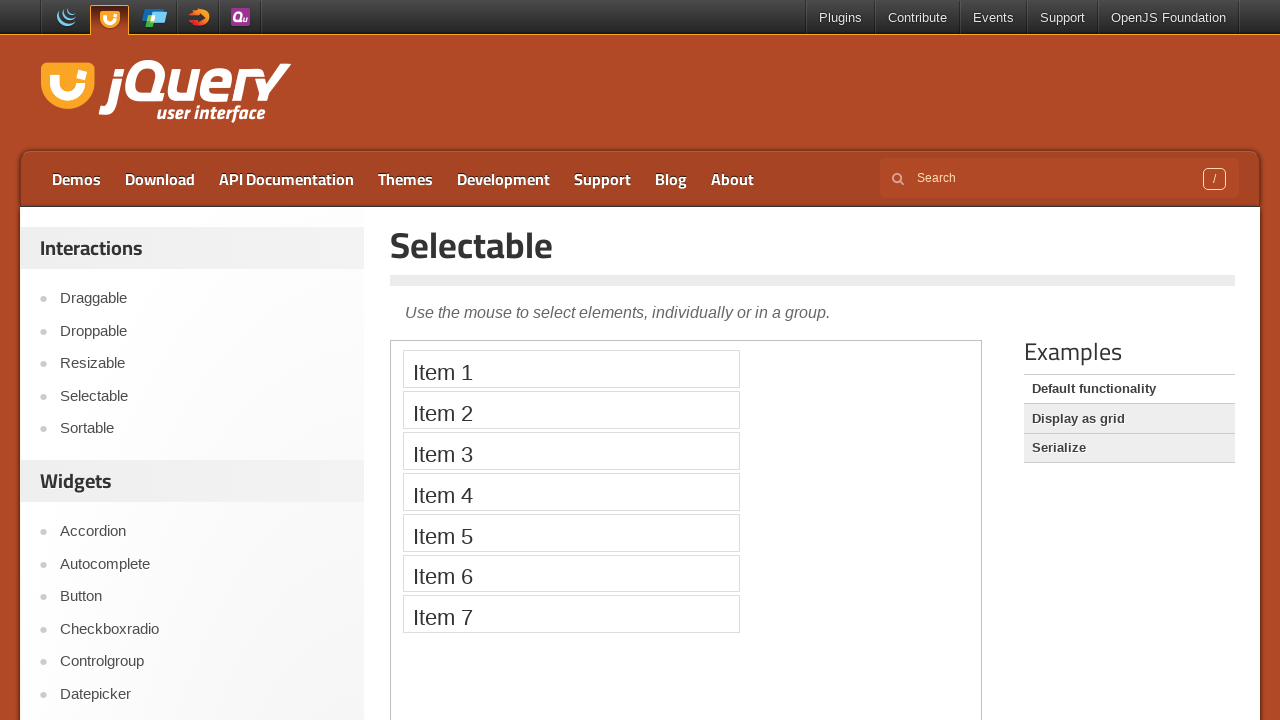

Located Item 3 in the selectable list
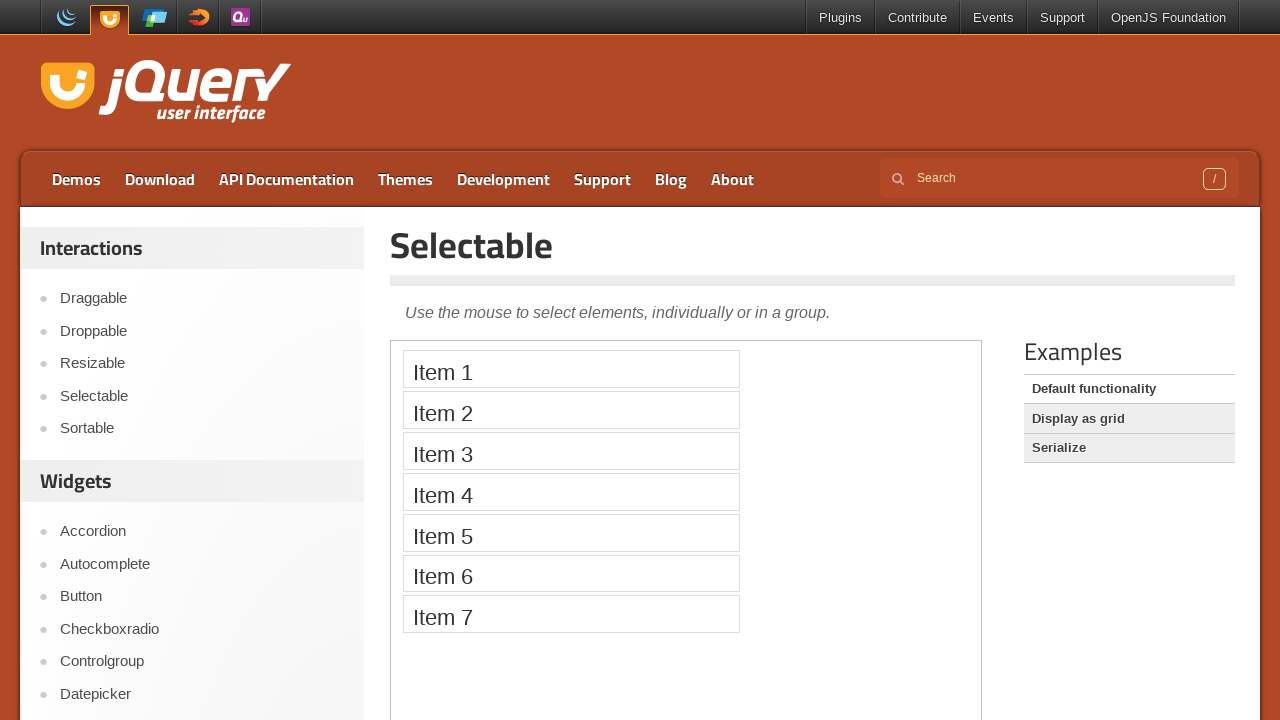

Located Item 5 in the selectable list
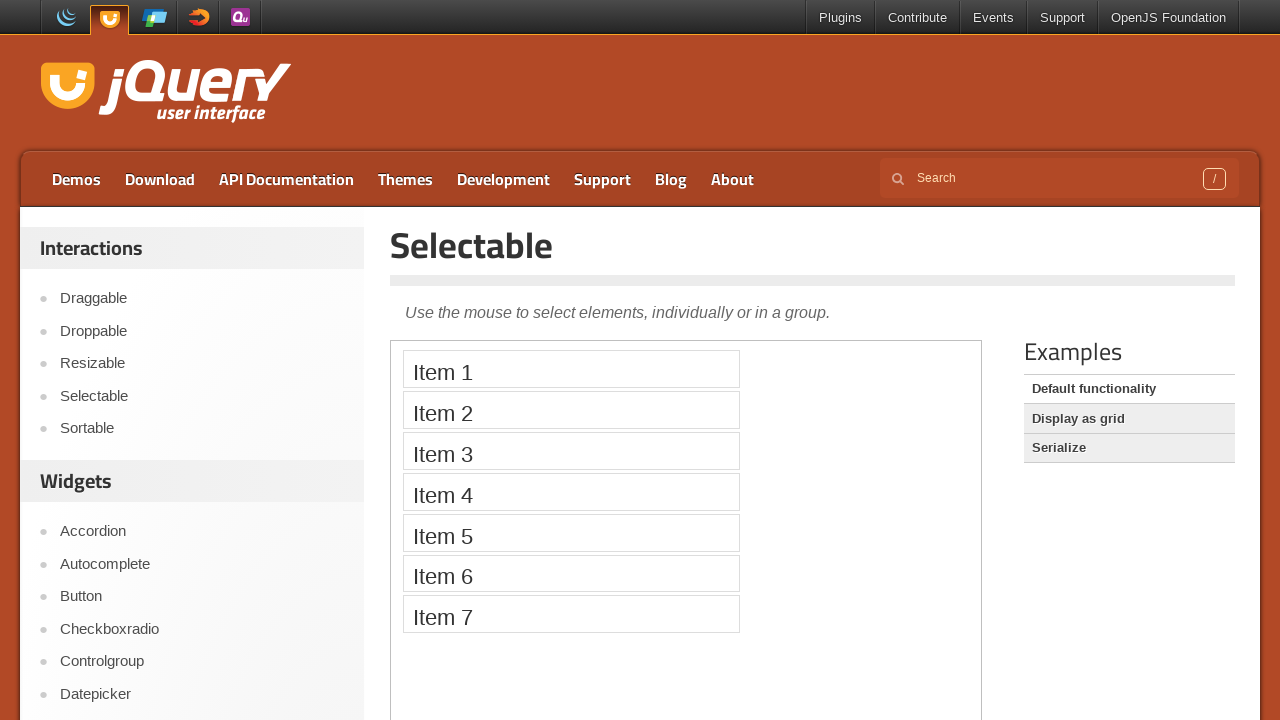

Hovered over Item 3 at (571, 451) on #content > iframe >> internal:control=enter-frame >> #selectable > li:nth-child(
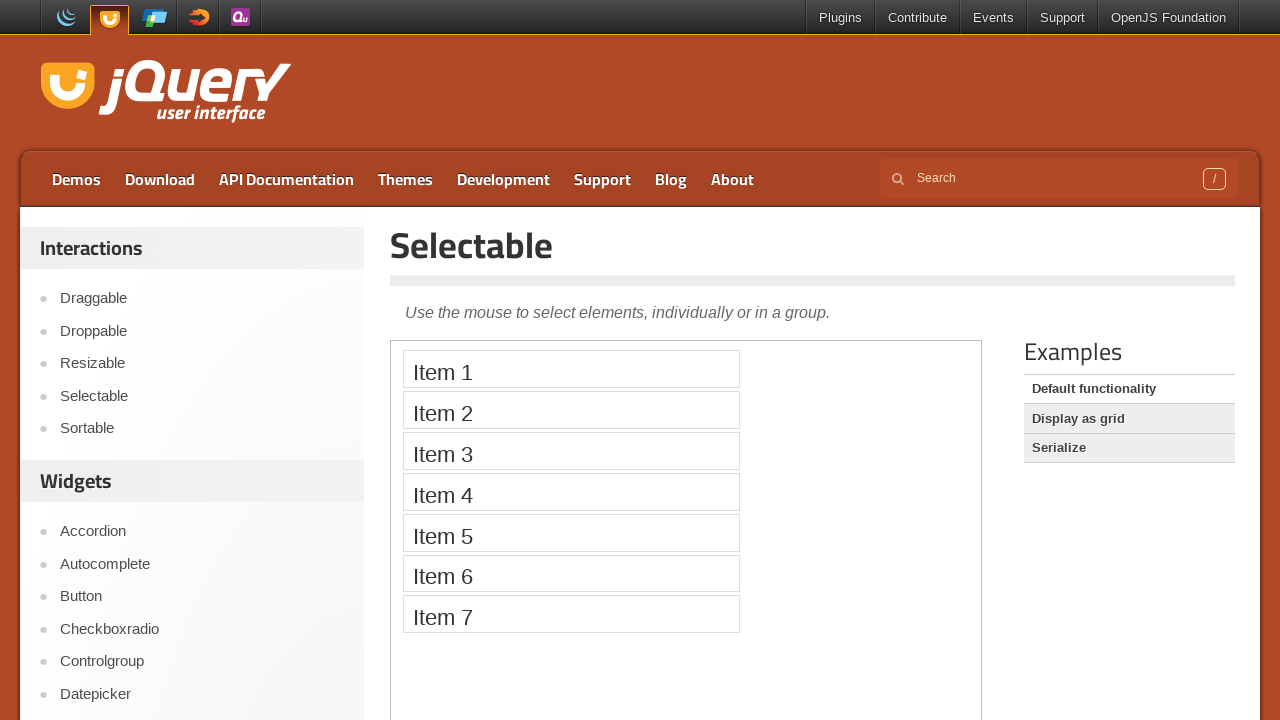

Pressed mouse button down on Item 3 at (571, 451)
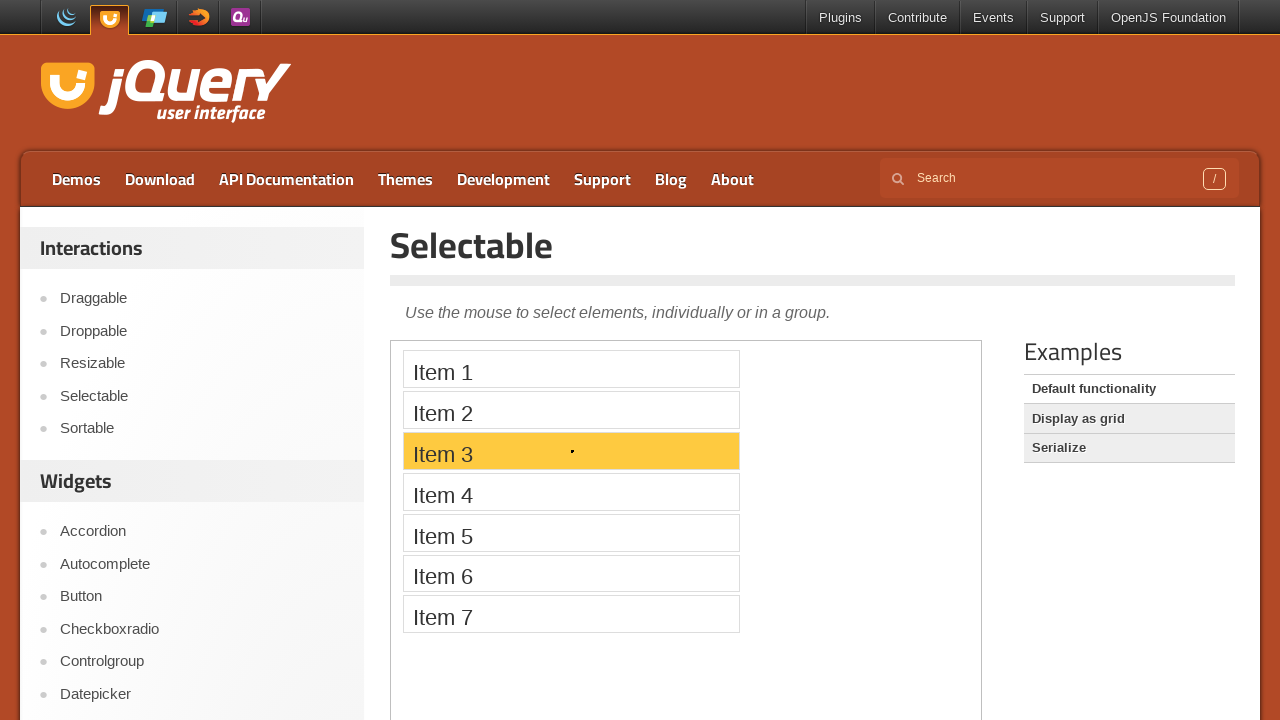

Hovered over Item 5 while dragging at (571, 532) on #content > iframe >> internal:control=enter-frame >> #selectable > li:nth-child(
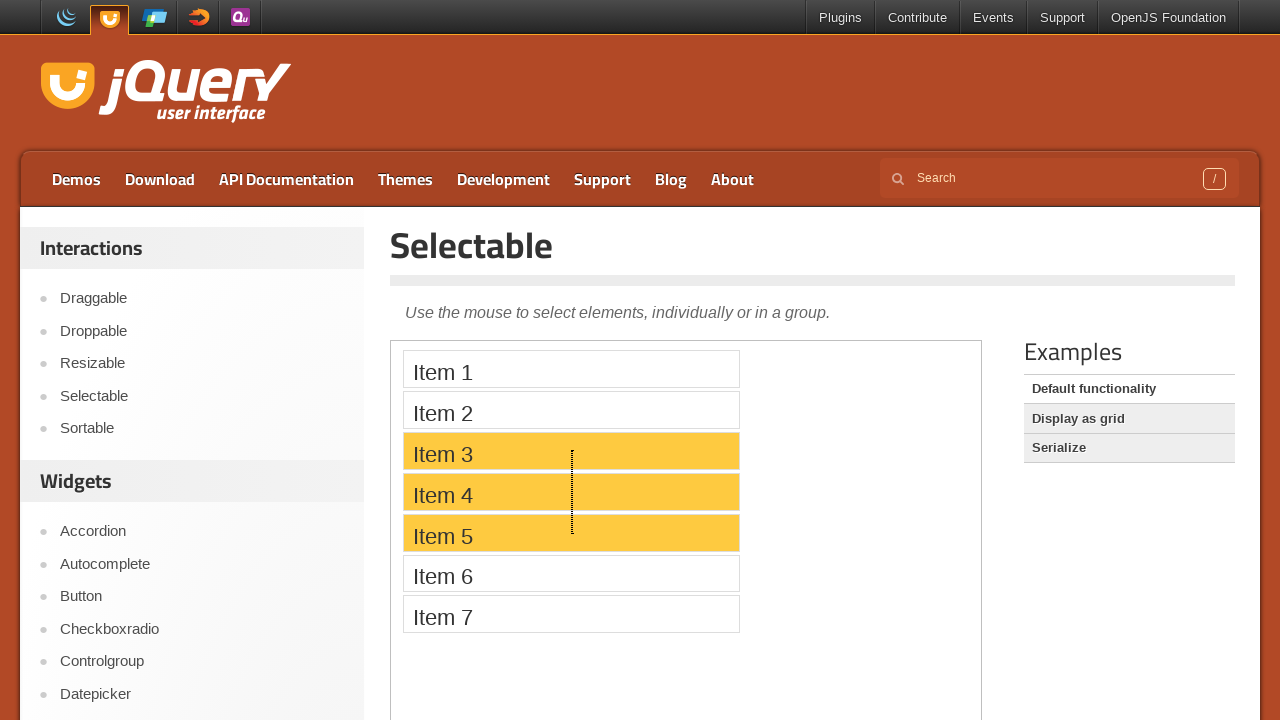

Retrieved class attribute from Item 5
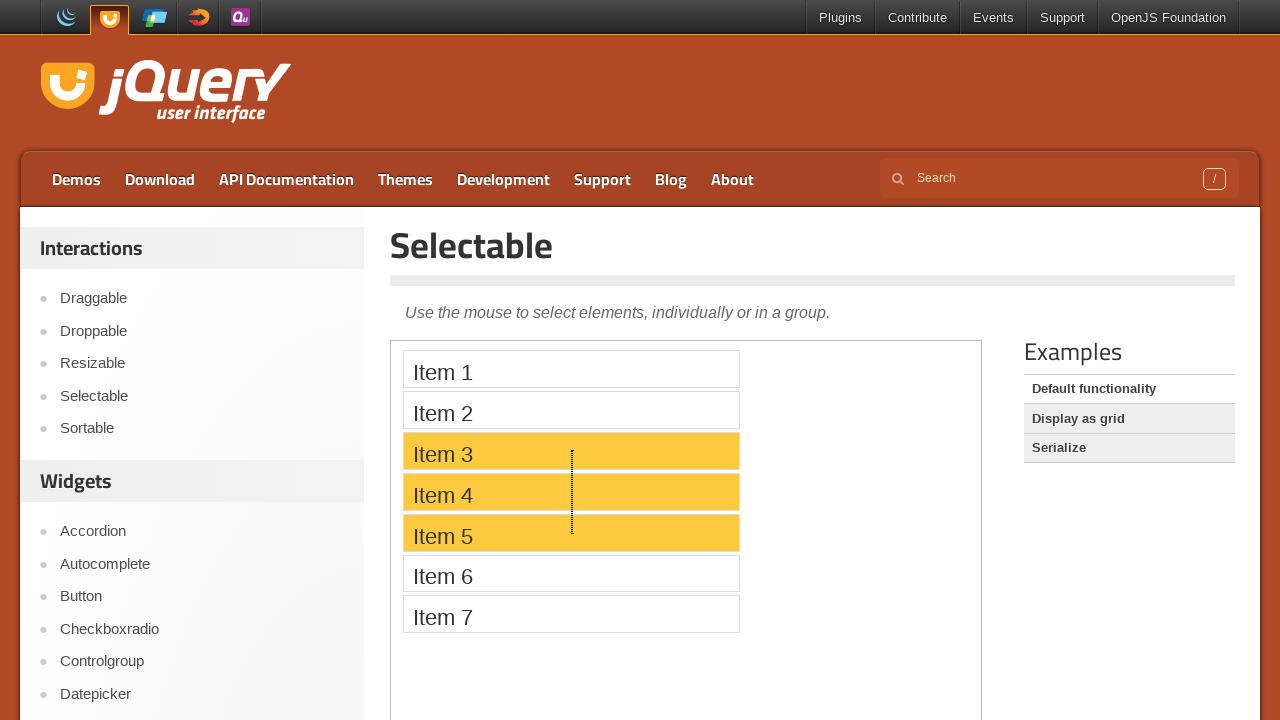

Verified Item 5 has 'ui-selecting' class
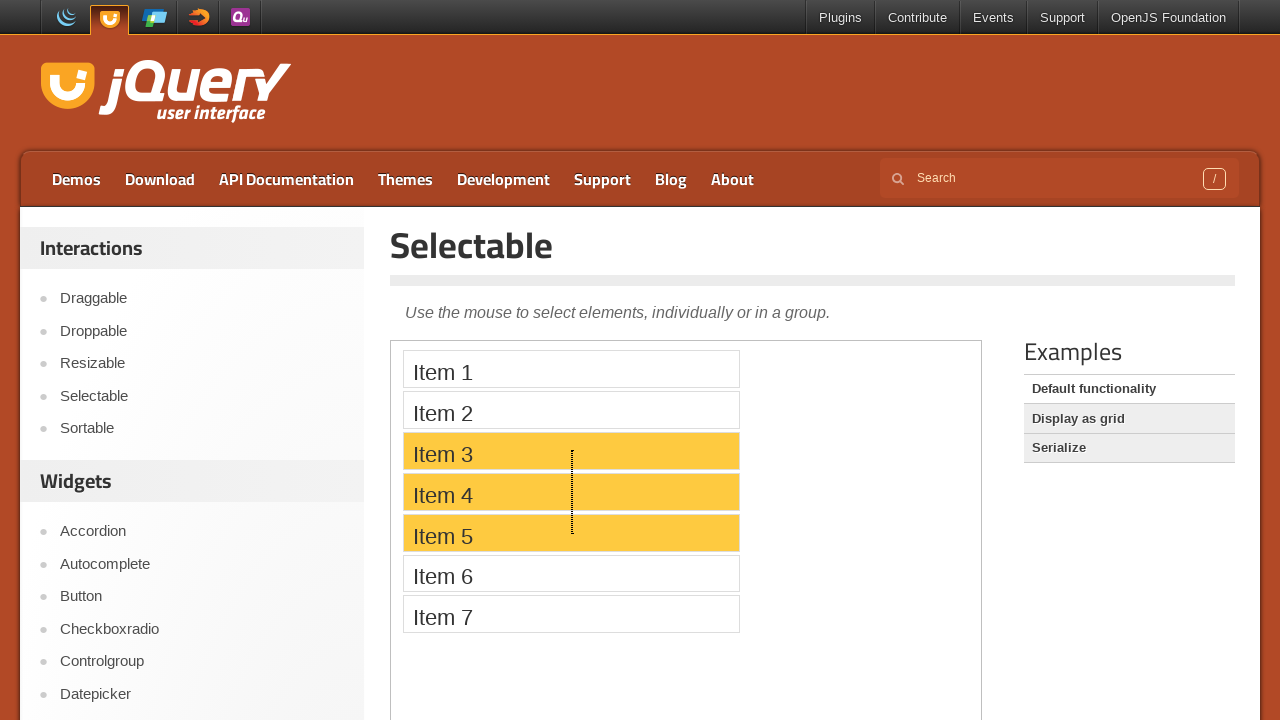

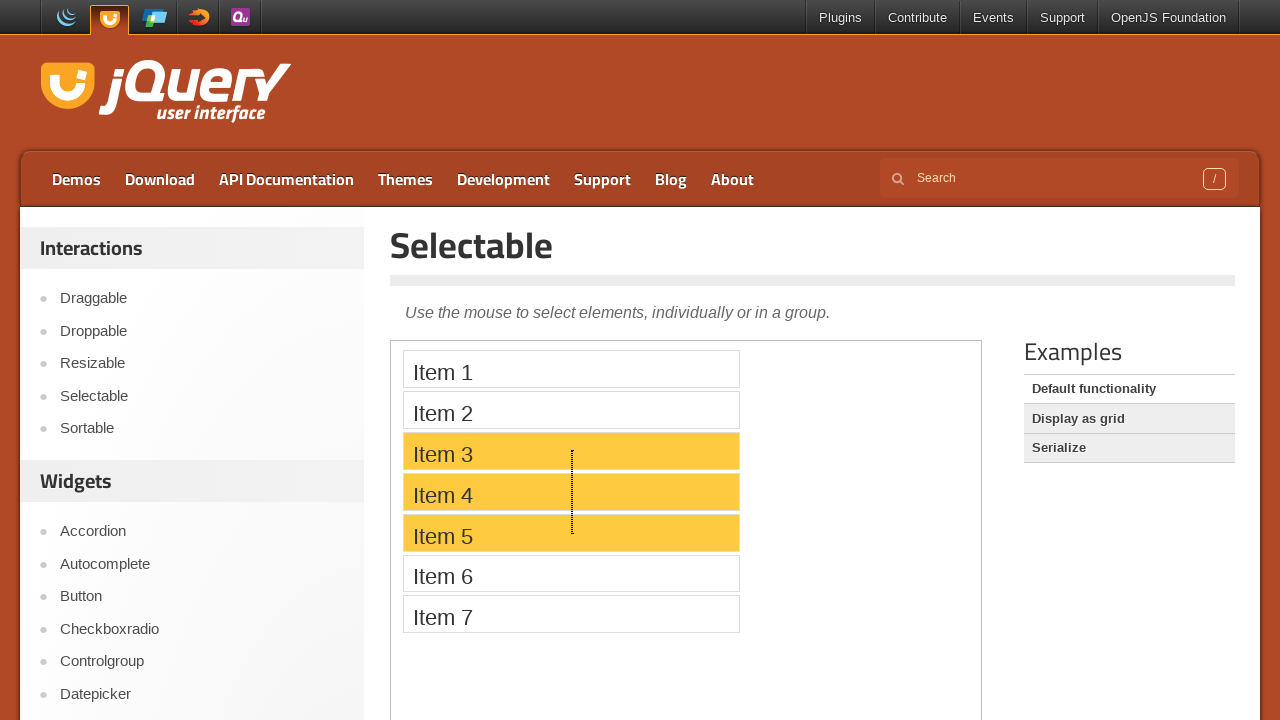